Tests adding todo items by creating two todos and verifying they appear in the list correctly.

Starting URL: https://demo.playwright.dev/todomvc

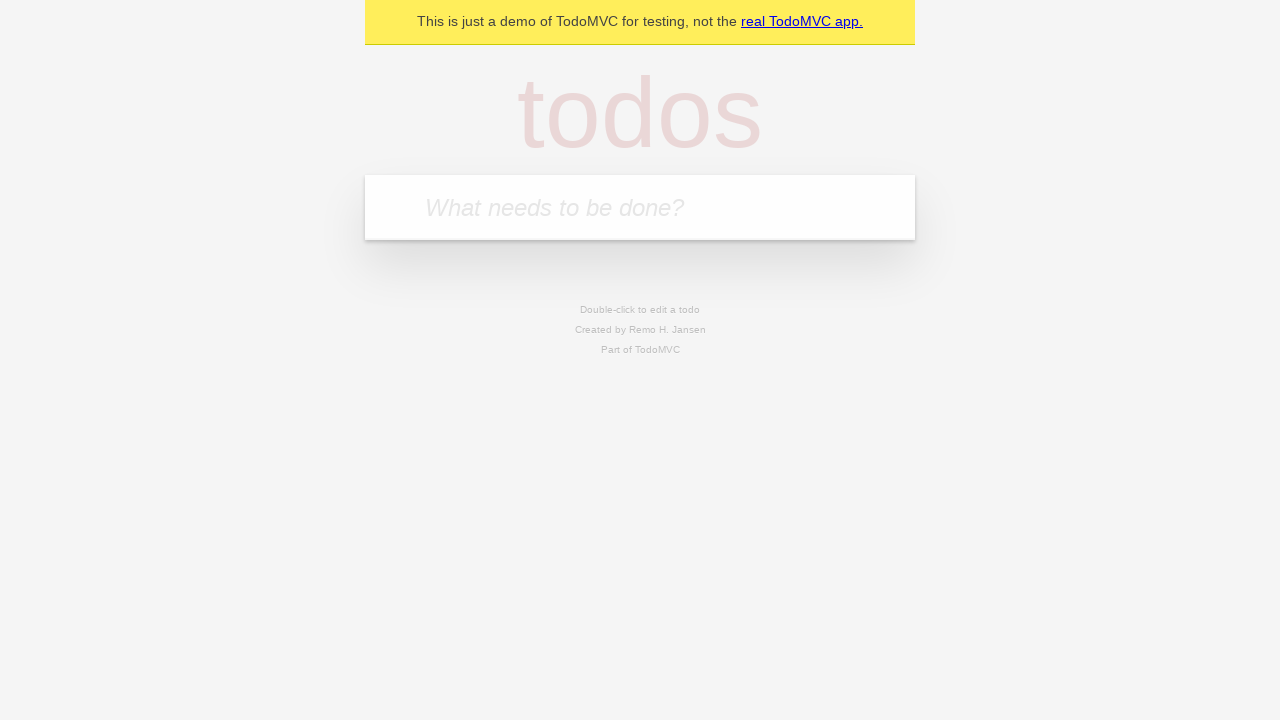

Filled new todo input with 'buy some cheese' on .new-todo
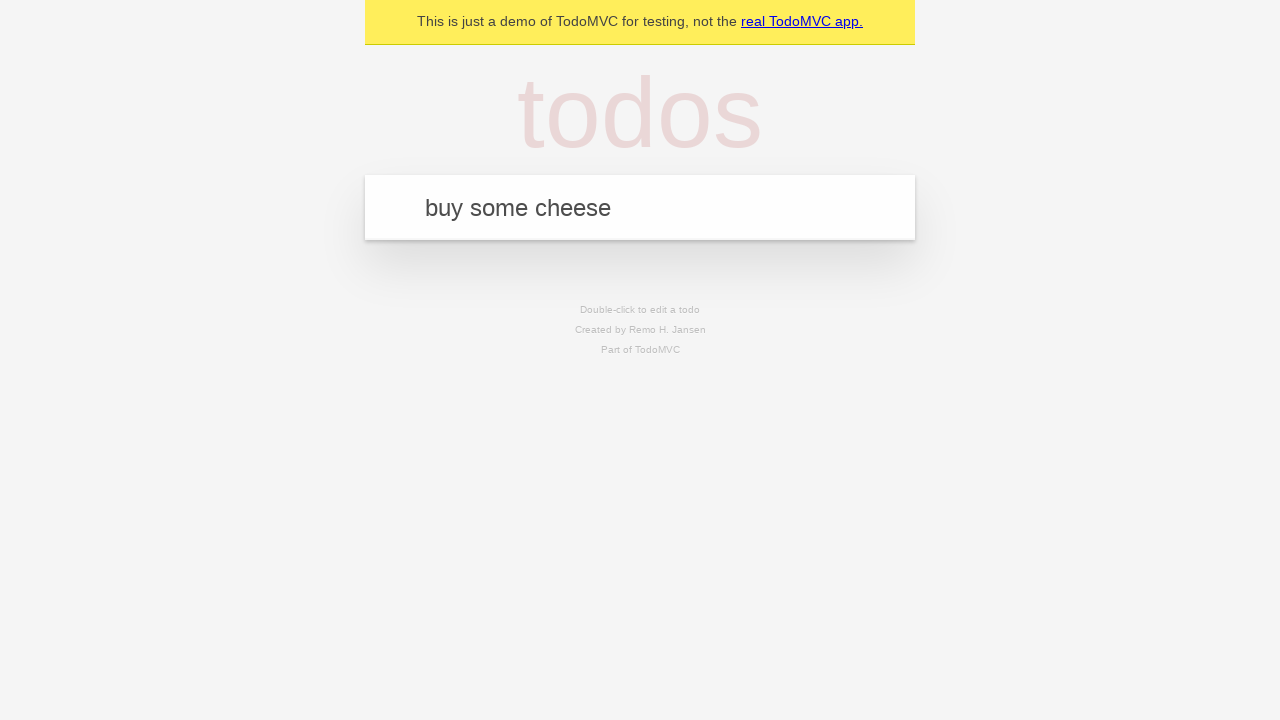

Pressed Enter to create first todo on .new-todo
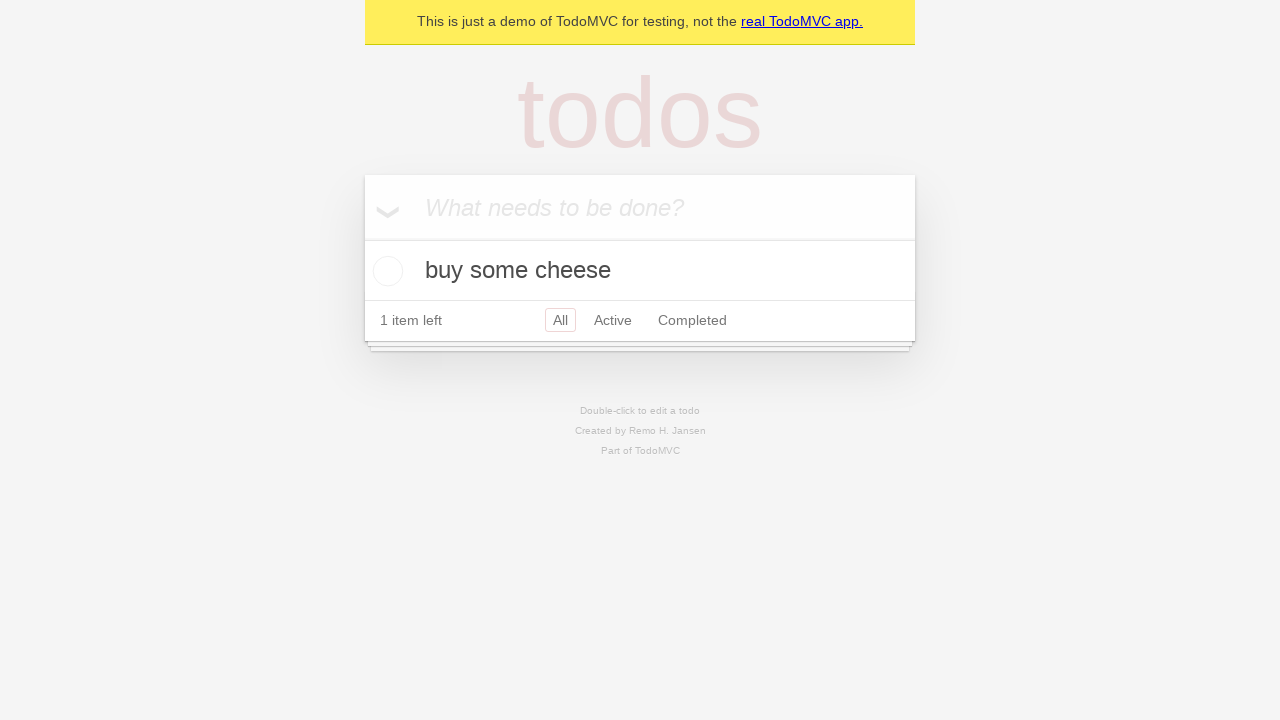

First todo appeared in the list
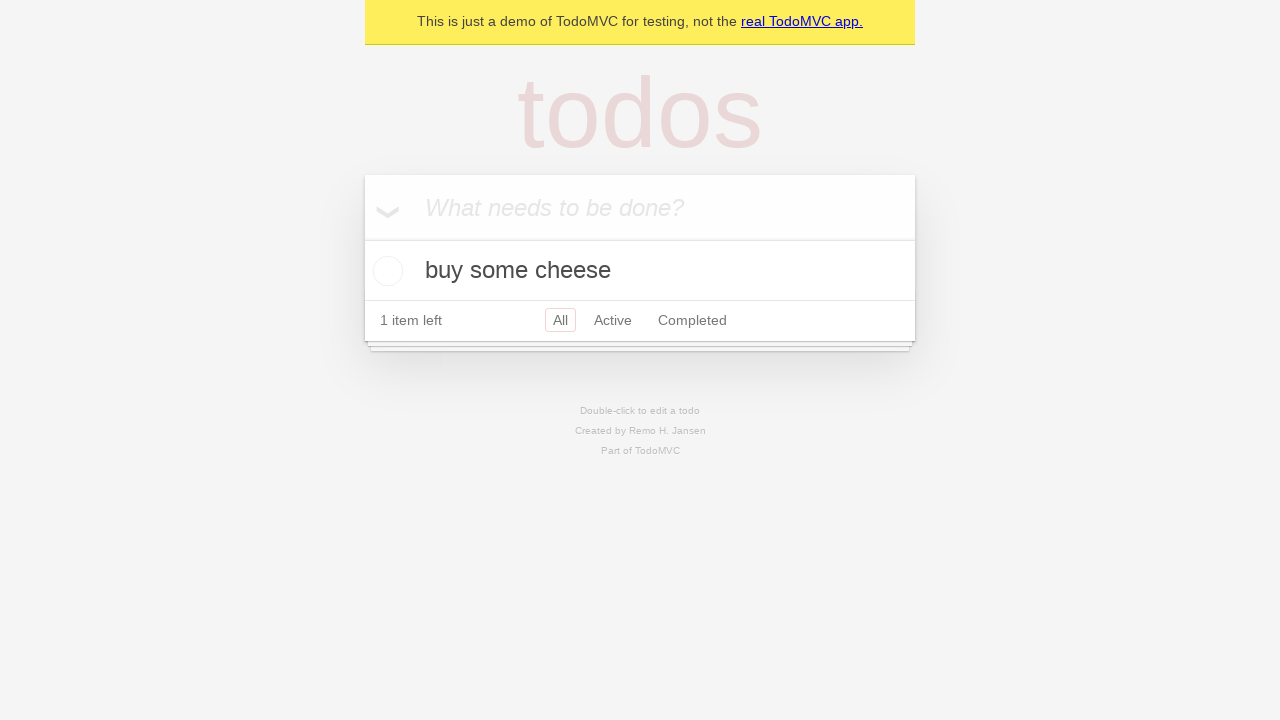

Filled new todo input with 'feed the cat' on .new-todo
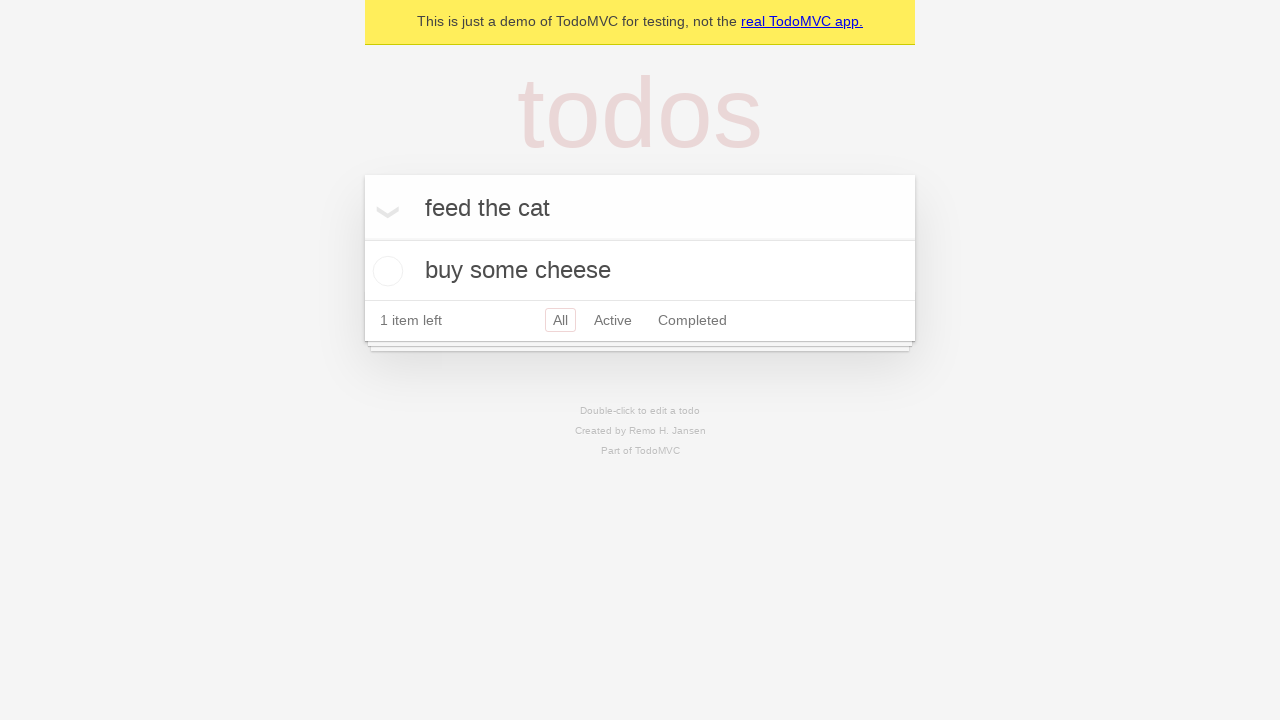

Pressed Enter to create second todo on .new-todo
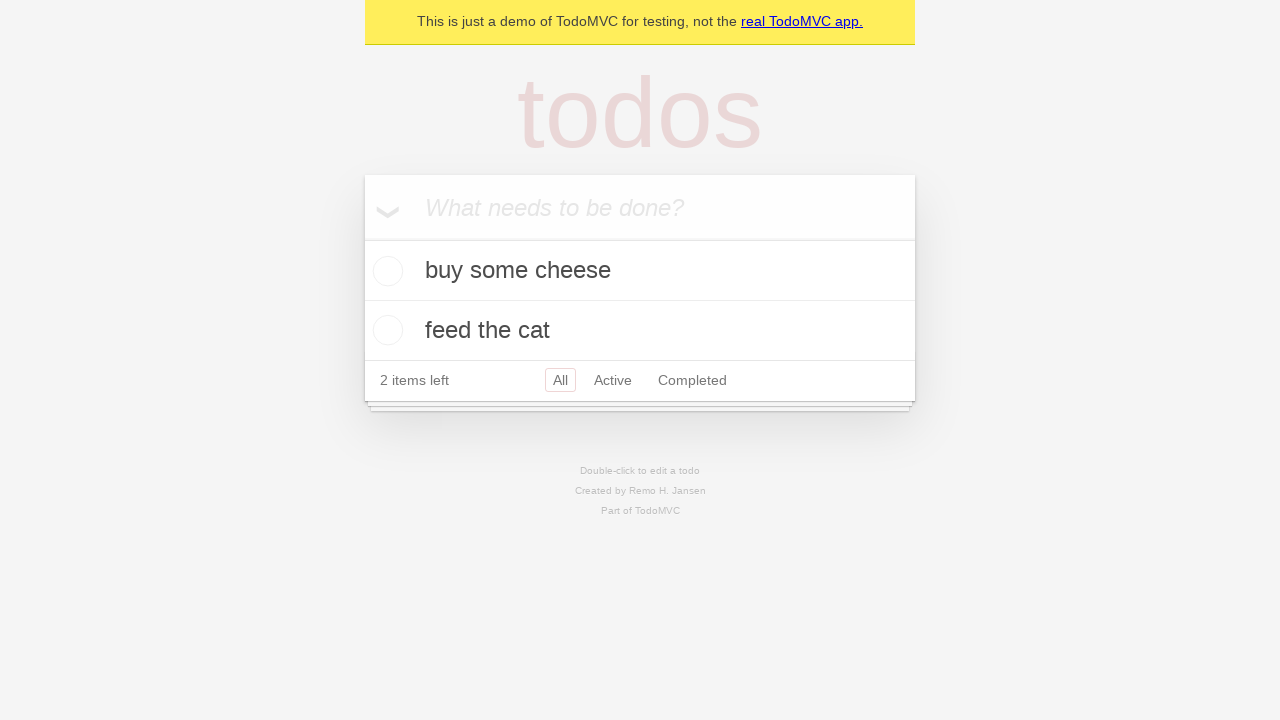

Second todo appeared in the list
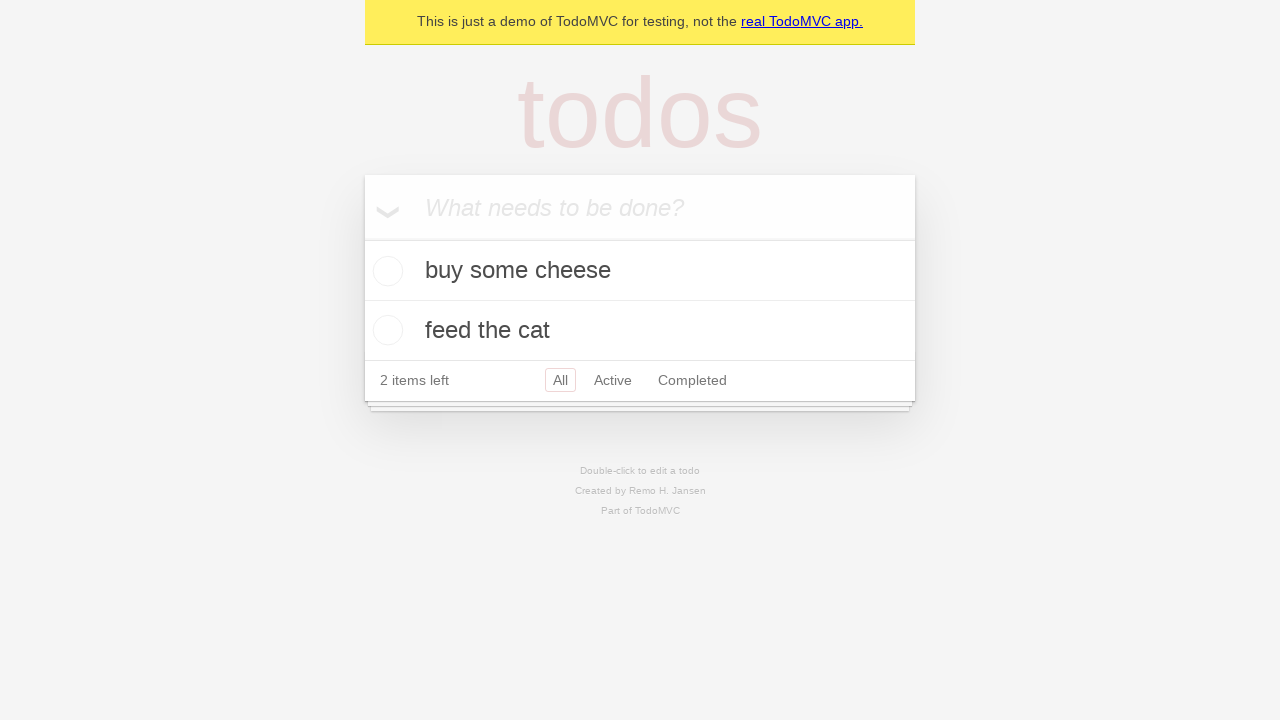

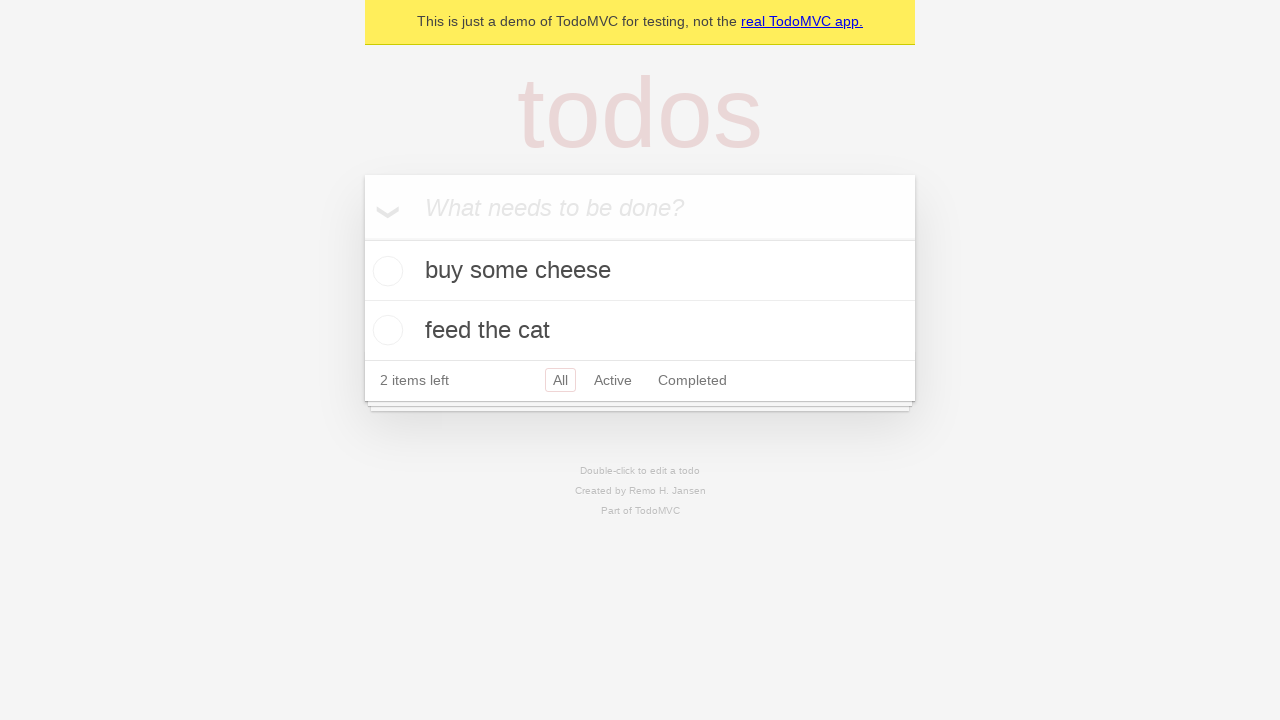